Tests form interactions on a Selenium practice site by clicking a radio button for magazines and selecting "Grid" from a dropdown menu.

Starting URL: https://chandanachaitanya.github.io/selenium-practice-site/

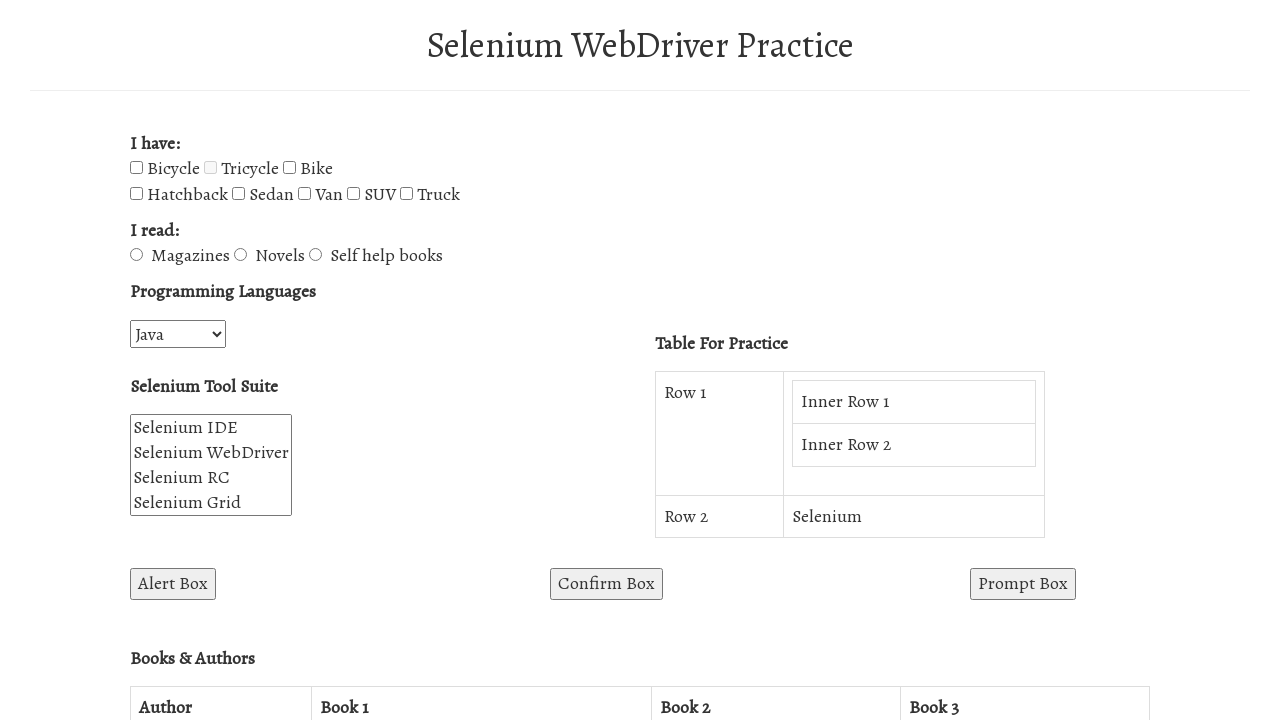

Page loaded with domcontentloaded state
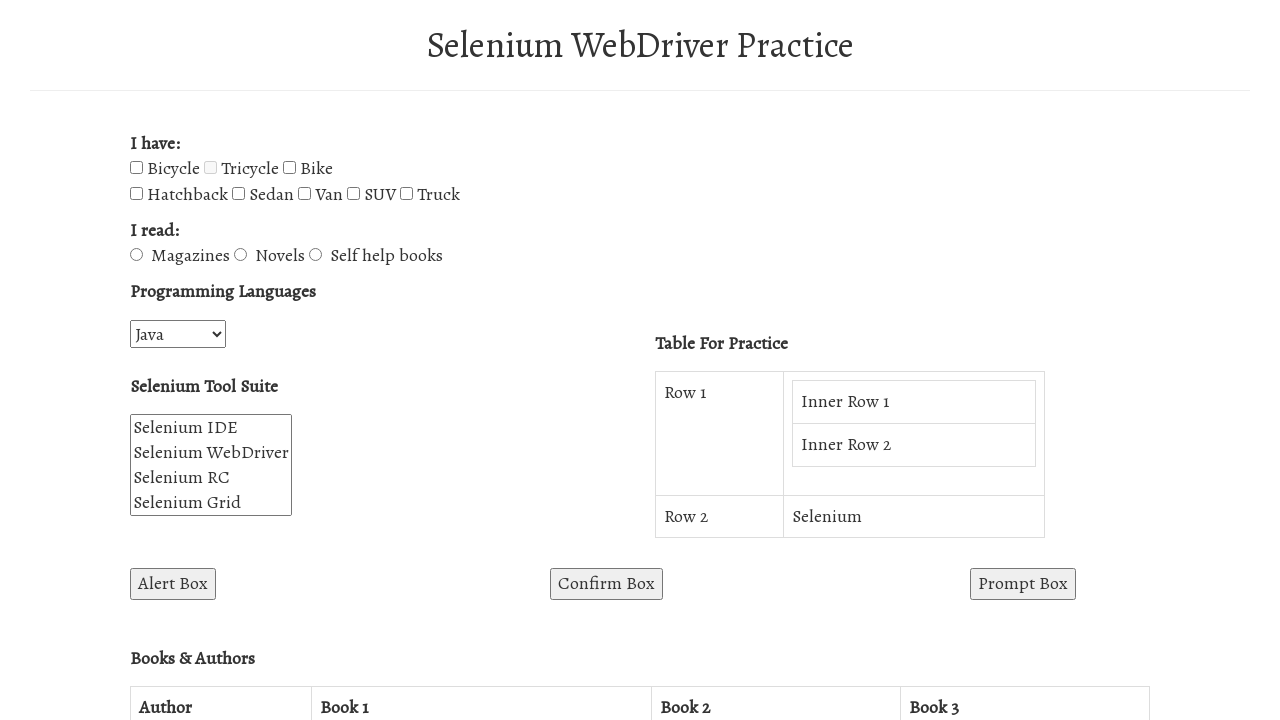

Clicked magazines radio button at (136, 255) on #magazines-radio-btn
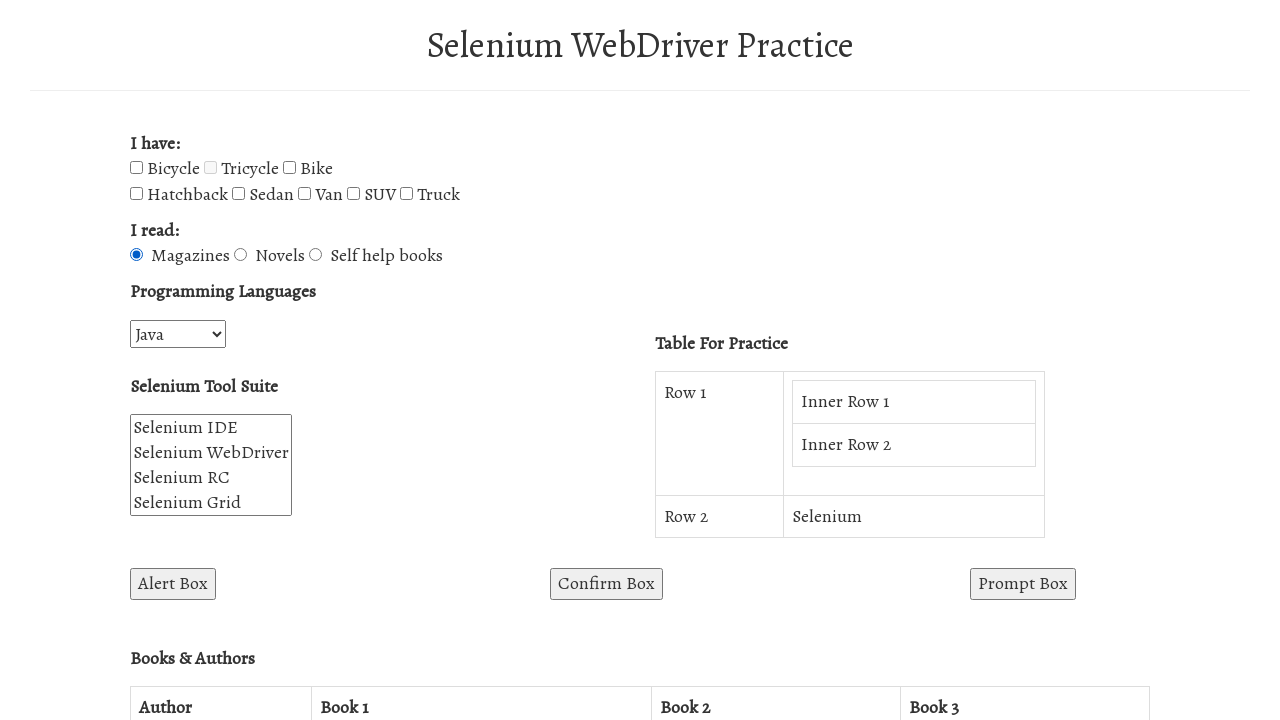

Selected 'Grid' from selenium suite dropdown on #selenium_suite
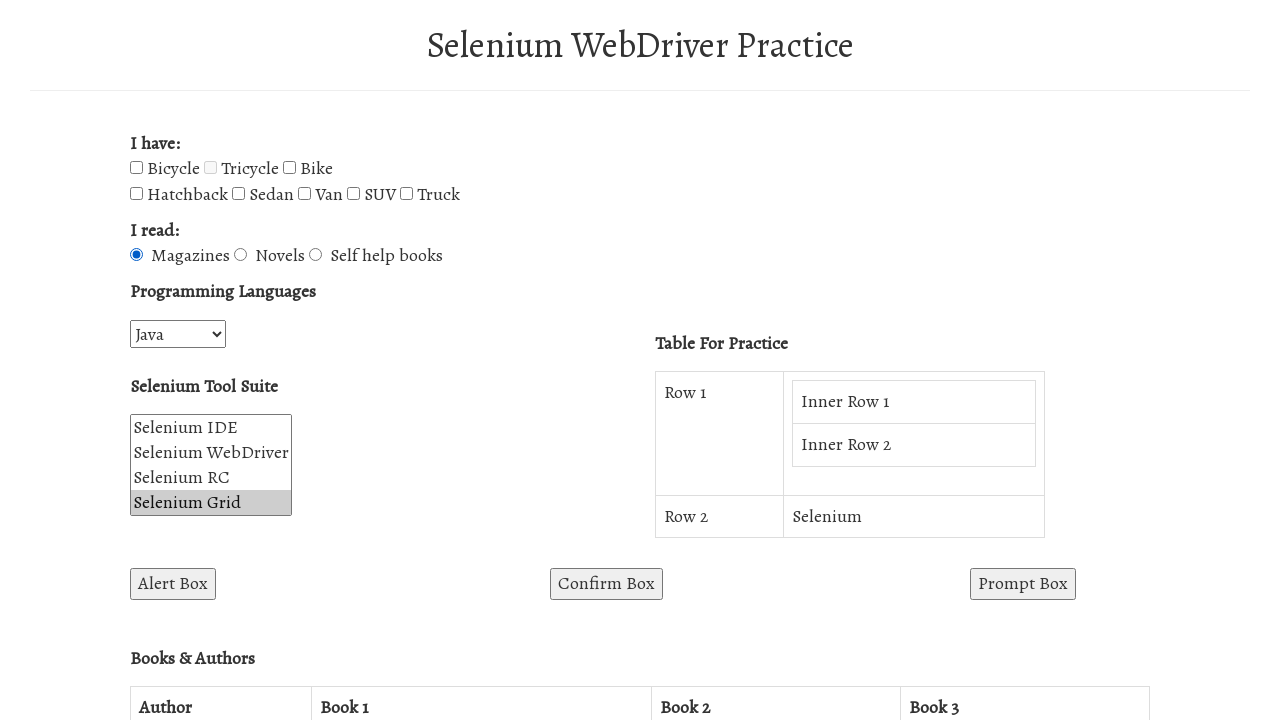

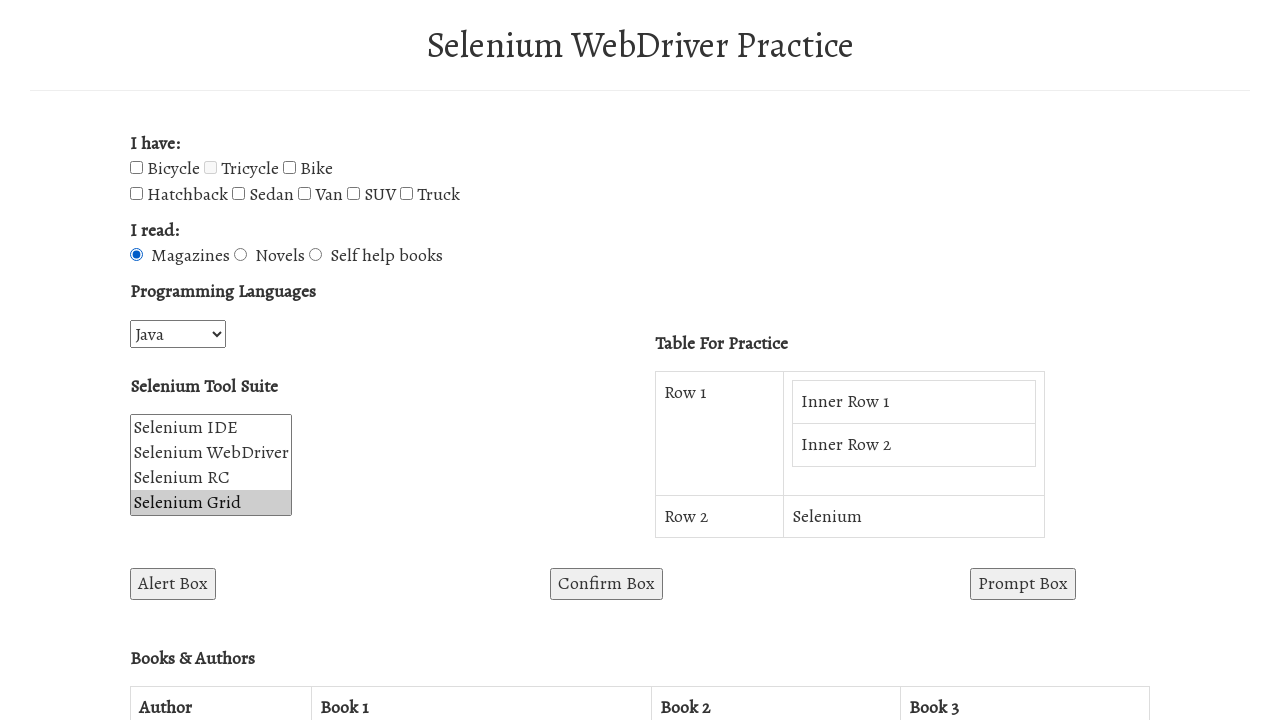